Tests adding specific vegetable products (Cucumber, Brocolli, Beetroot) to cart on an e-commerce practice site by iterating through product listings and clicking add to cart buttons

Starting URL: https://rahulshettyacademy.com/seleniumPractise/

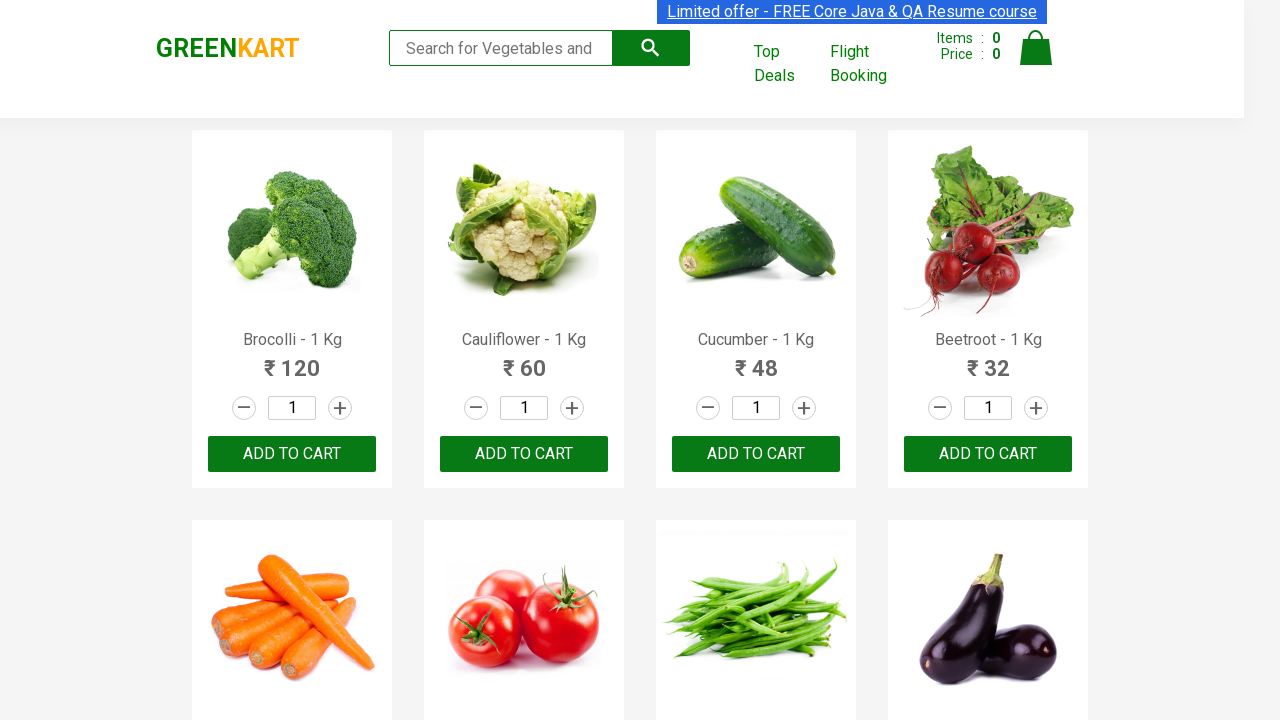

Waited for product listings to load
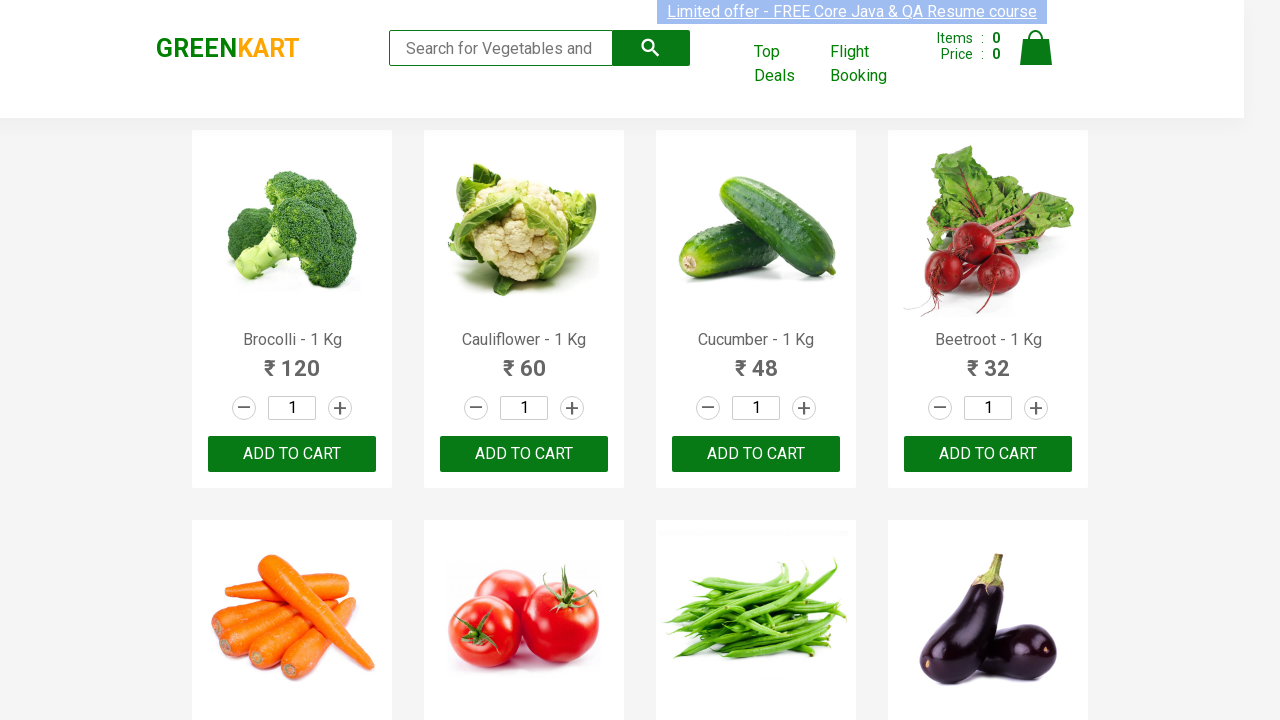

Retrieved all product elements from the page
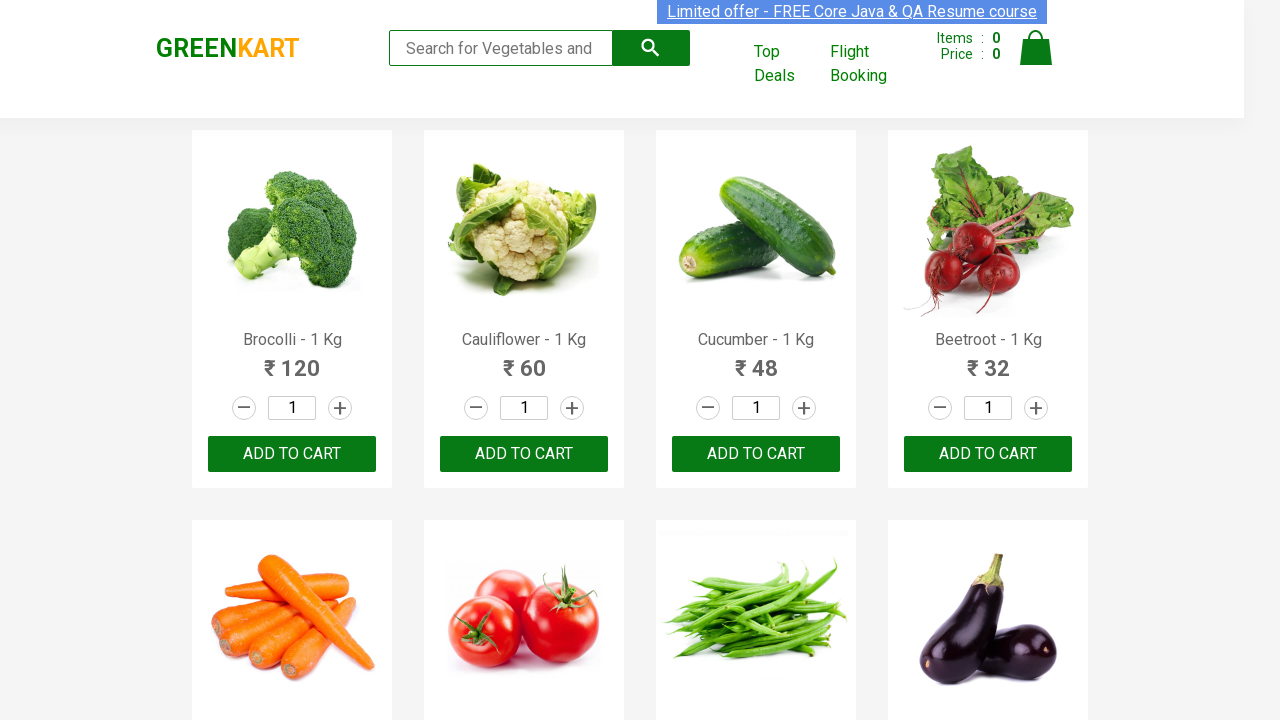

Retrieved product name: Brocolli - 1 Kg
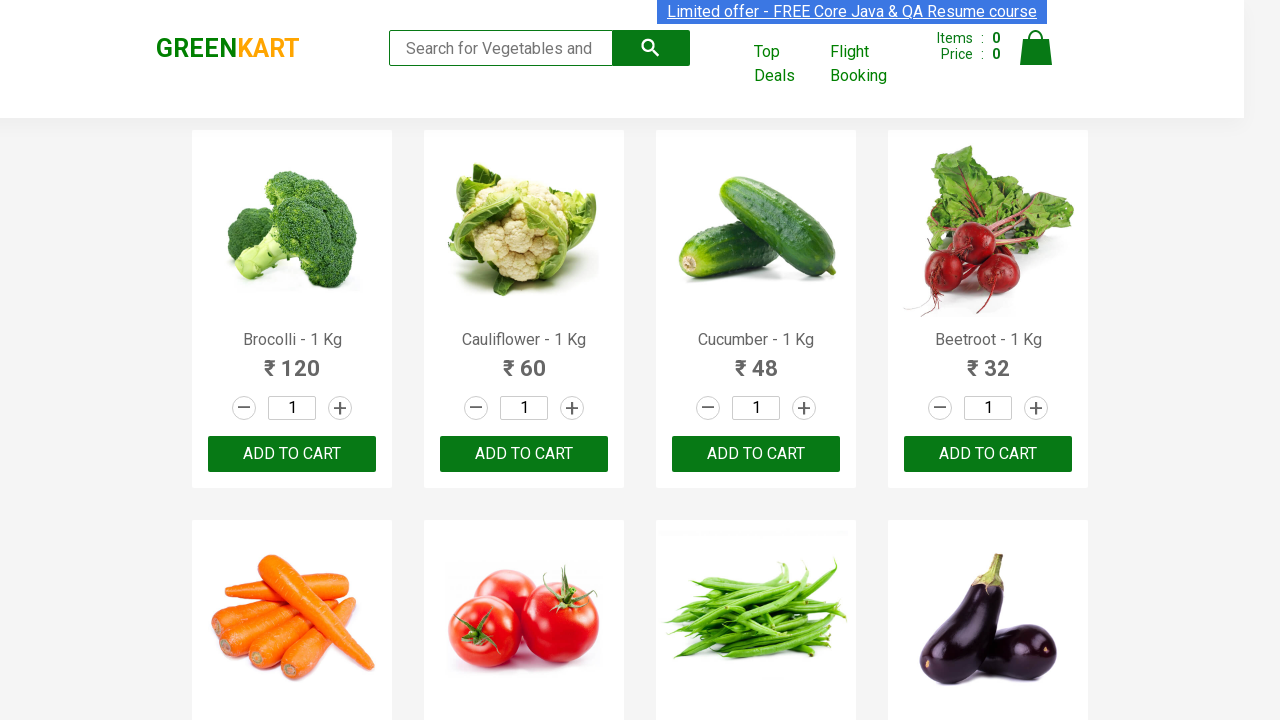

Found required product 'Brocolli' in listing
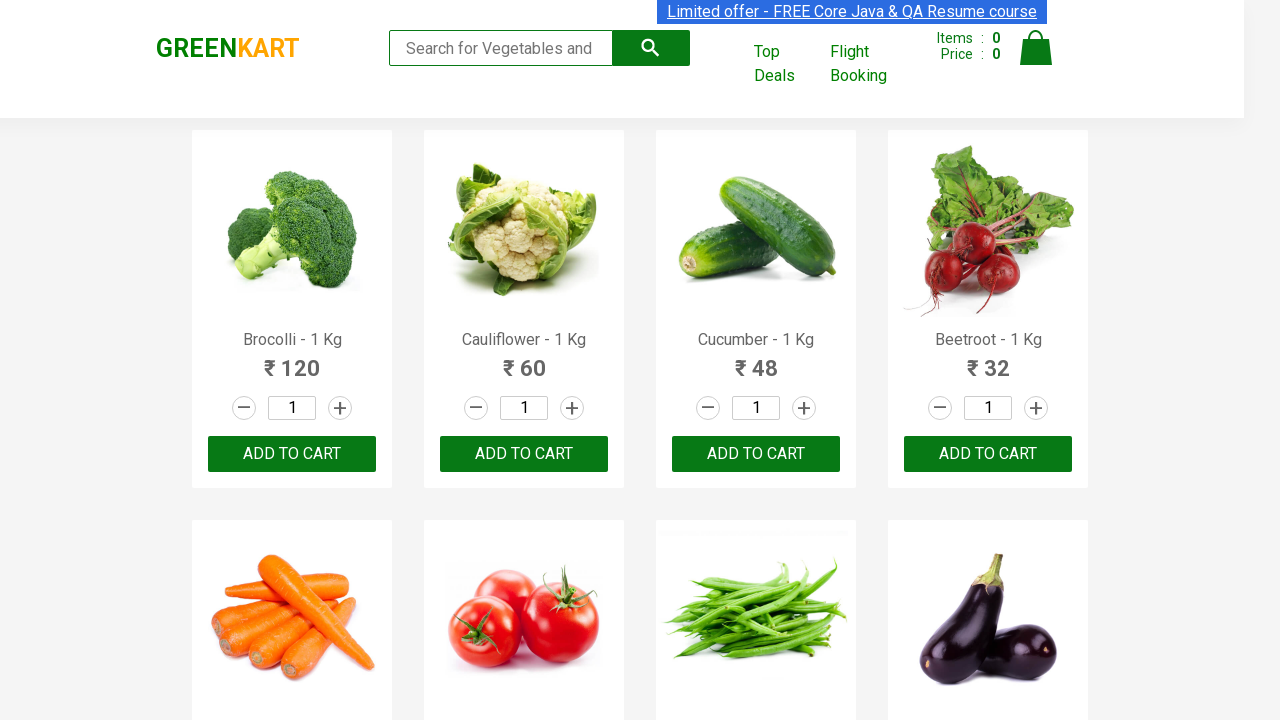

Clicked 'Add to Cart' button for Brocolli at (292, 454) on xpath=//div[@class='product-action']/button >> nth=0
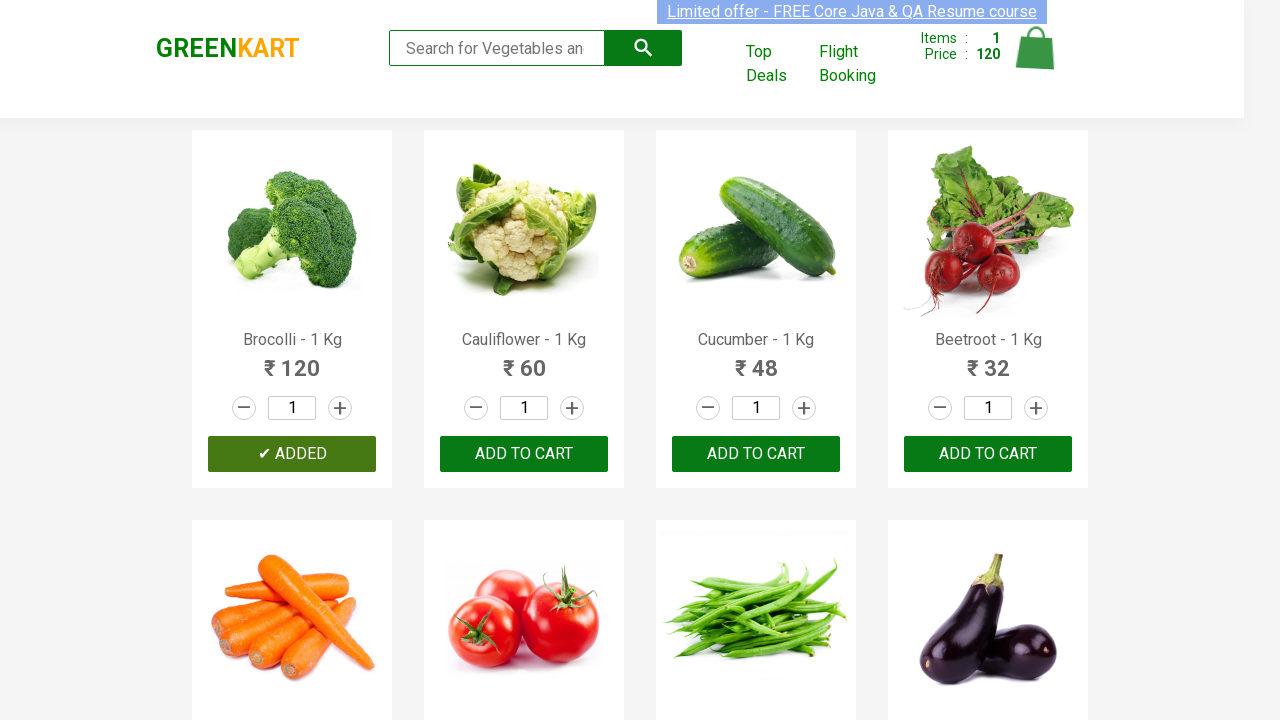

Retrieved product name: Cauliflower - 1 Kg
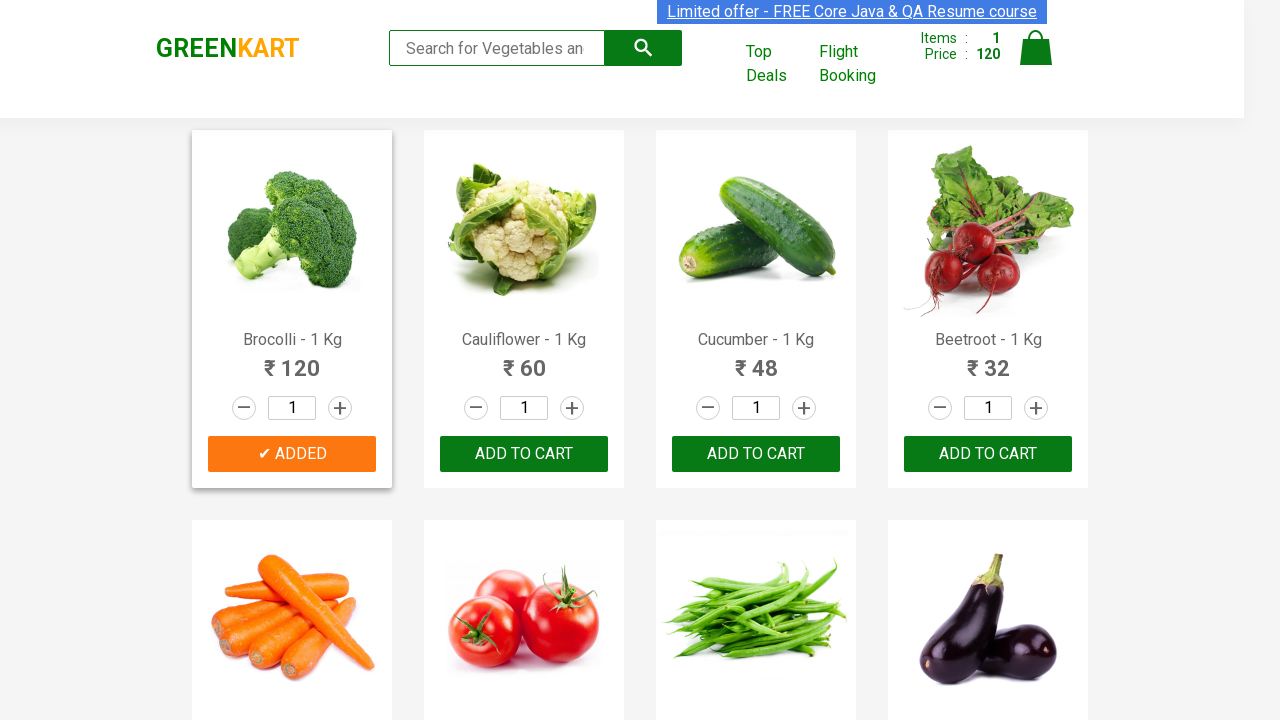

Retrieved product name: Cucumber - 1 Kg
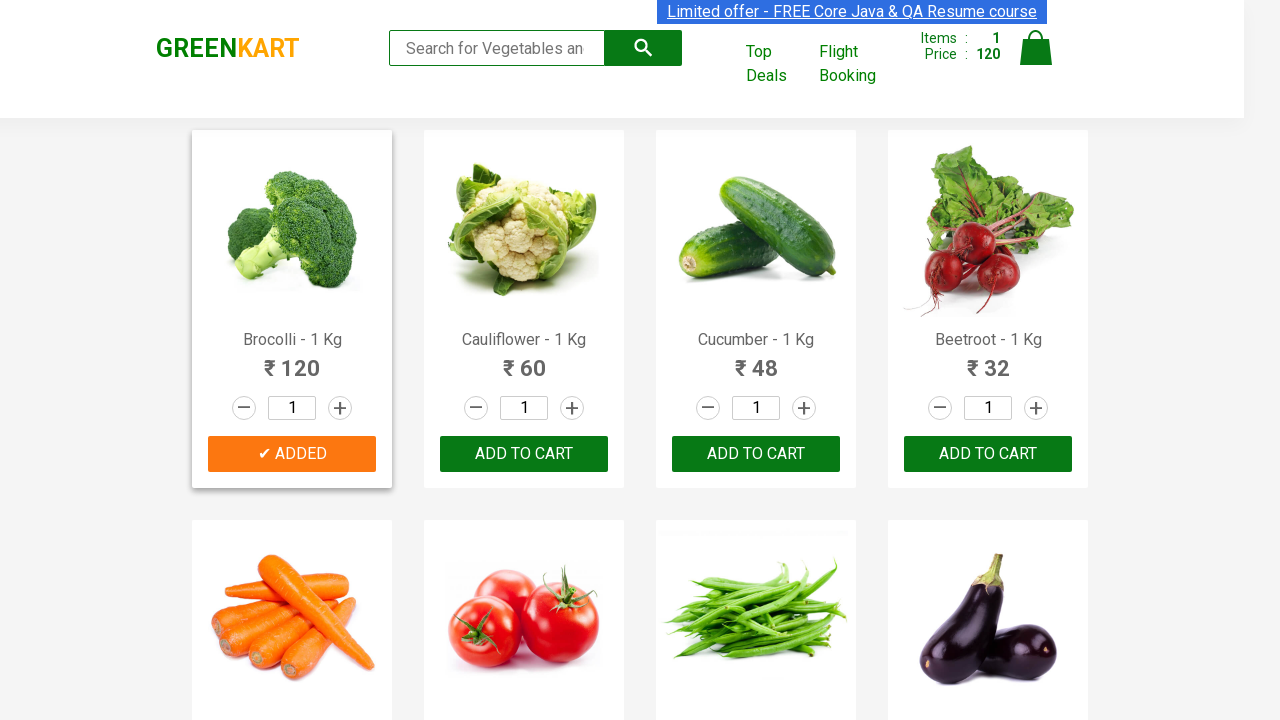

Found required product 'Cucumber' in listing
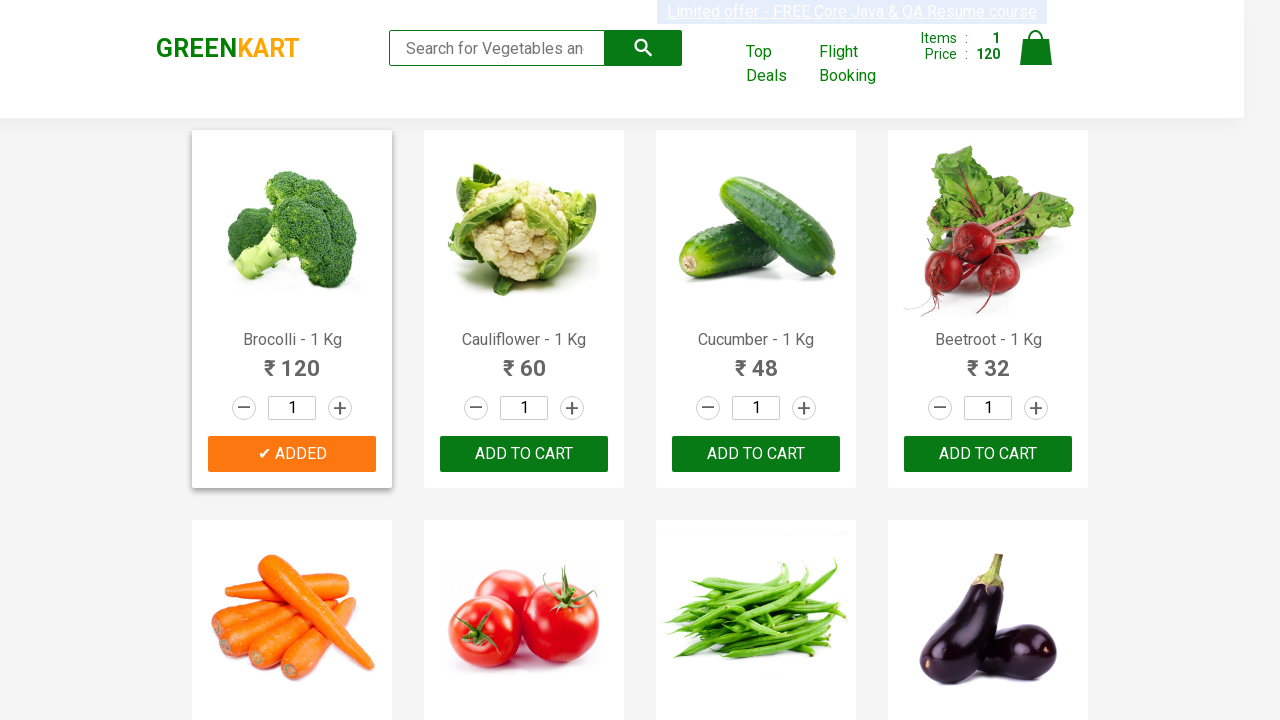

Clicked 'Add to Cart' button for Cucumber at (756, 454) on xpath=//div[@class='product-action']/button >> nth=2
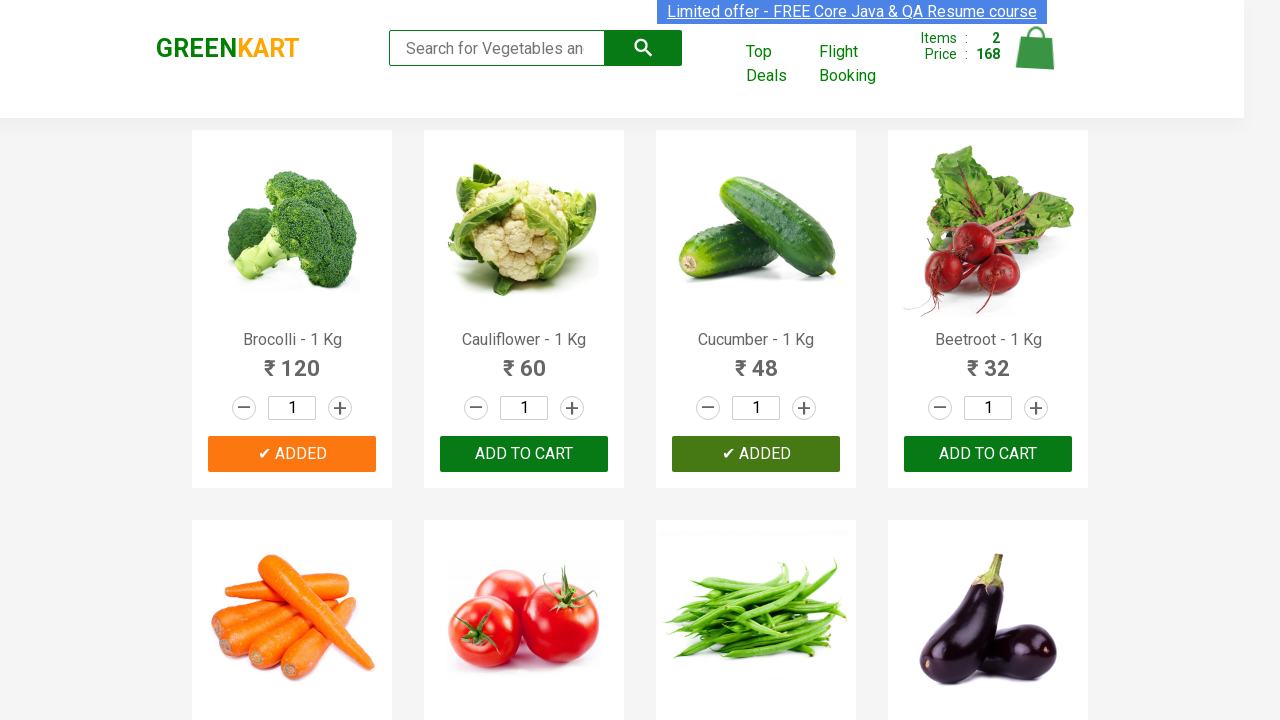

Retrieved product name: Beetroot - 1 Kg
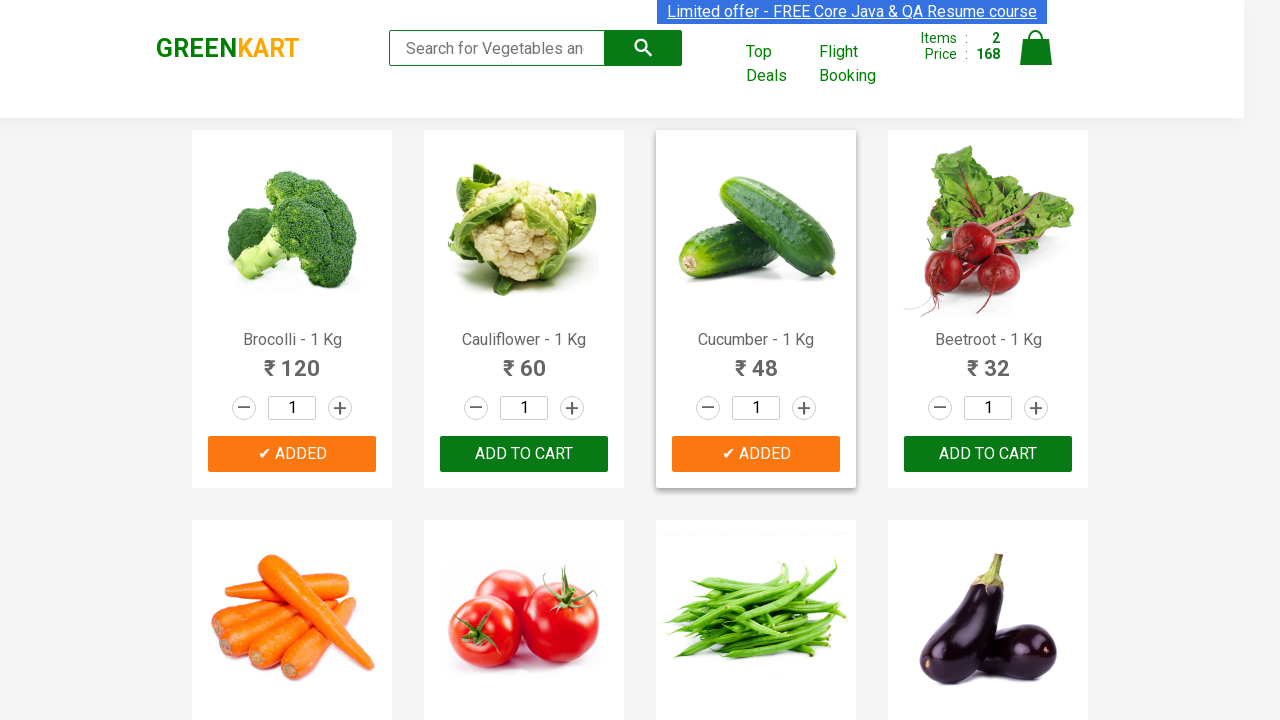

Found required product 'Beetroot' in listing
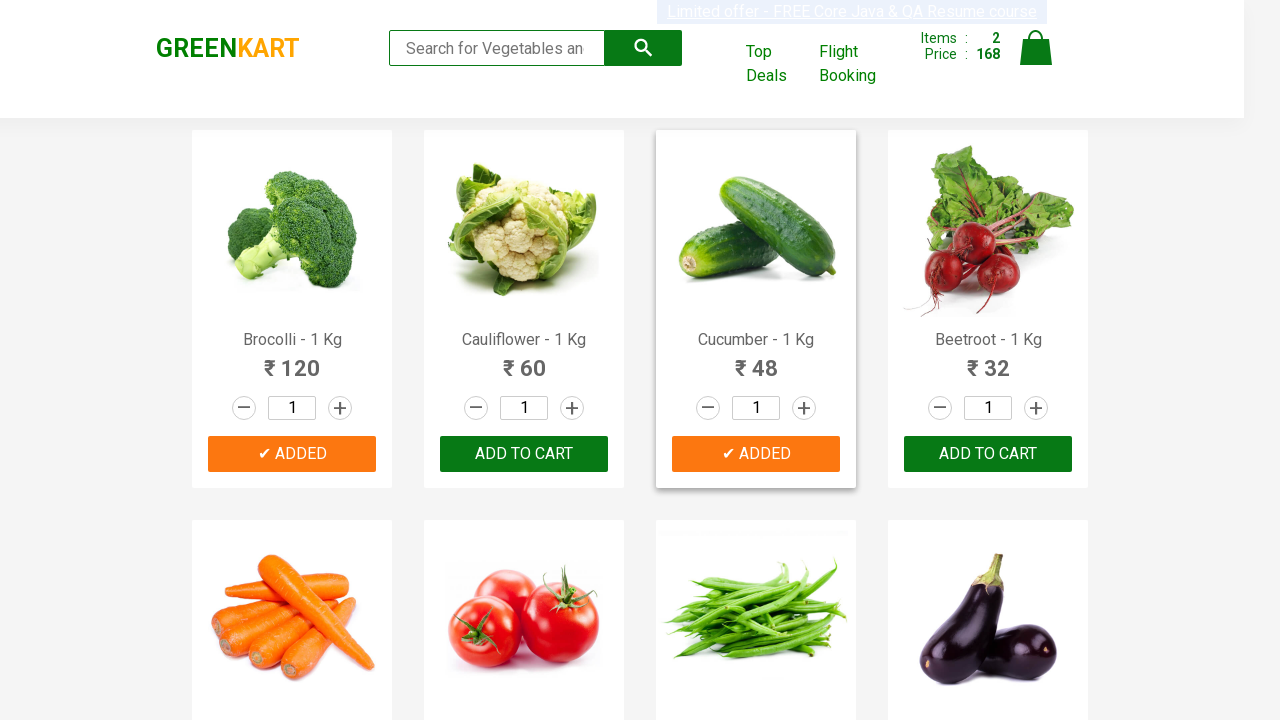

Clicked 'Add to Cart' button for Beetroot at (988, 454) on xpath=//div[@class='product-action']/button >> nth=3
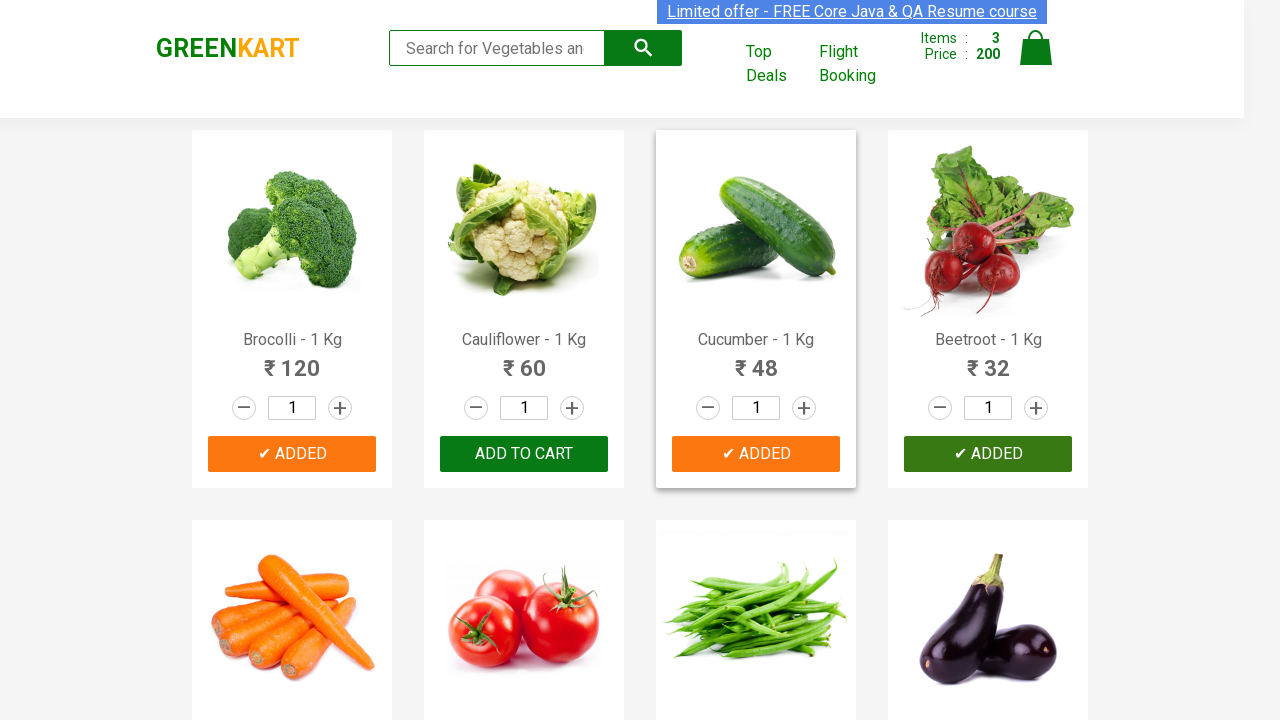

All 3 required items have been added to cart
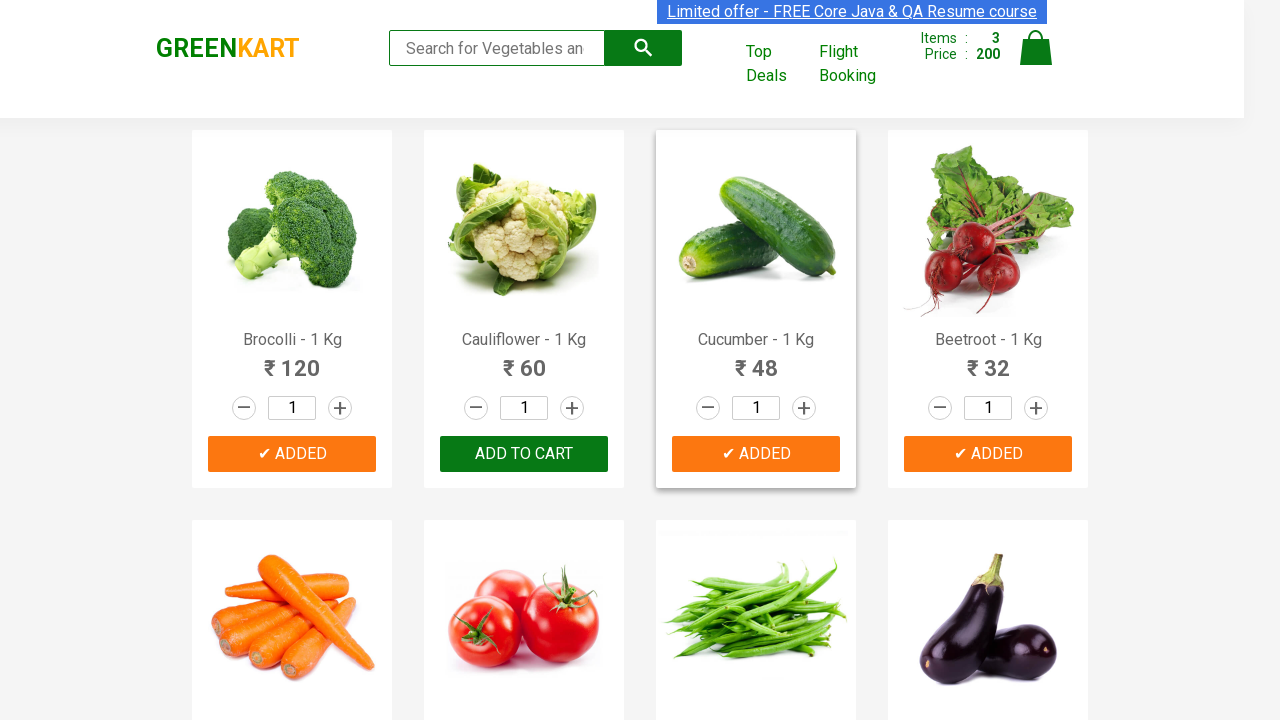

Waited for cart to update after adding products
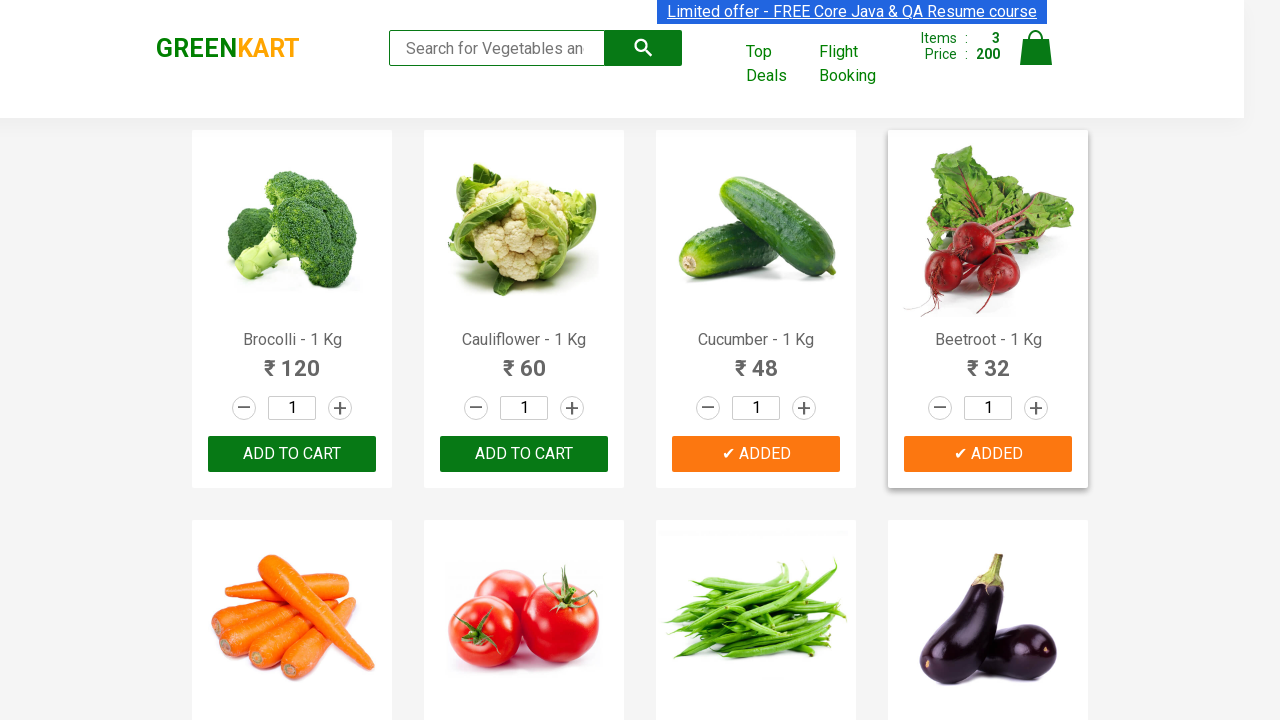

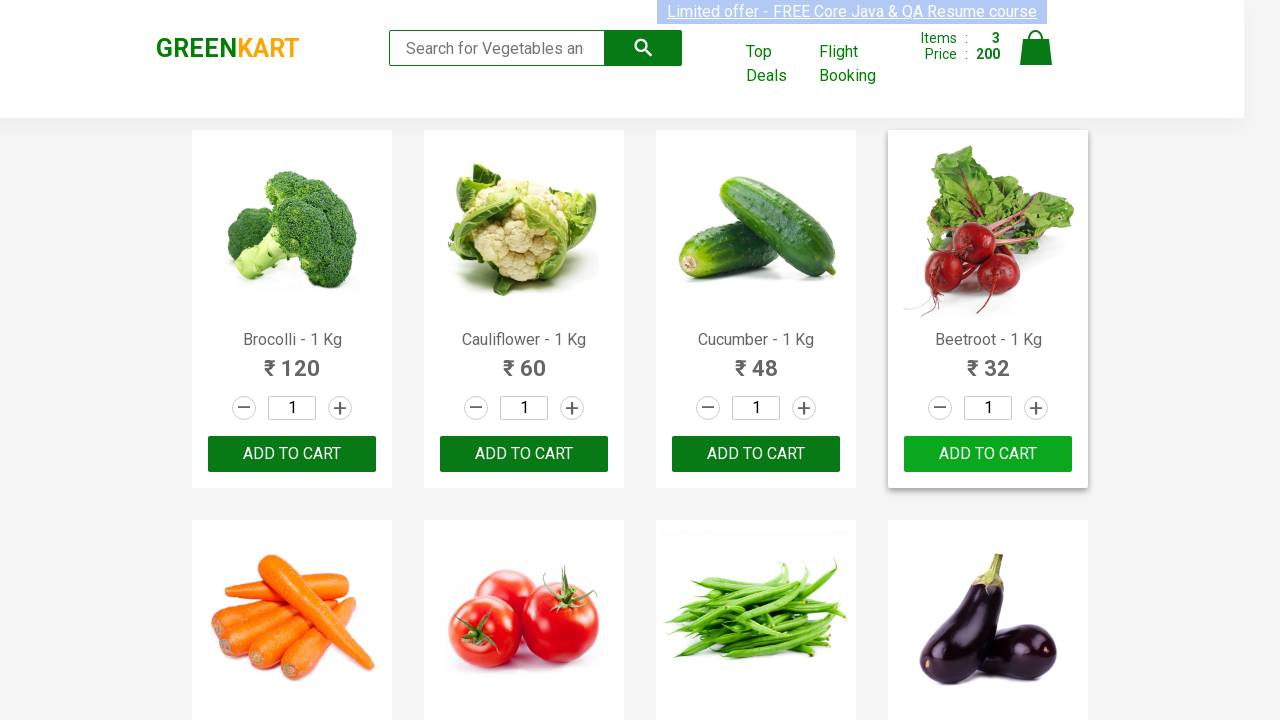